Handles JavaScript alerts by accepting the first one and dismissing the second one after clicking a link

Starting URL: https://pib.gov.in/indexd.aspx?reg=3&lang=1

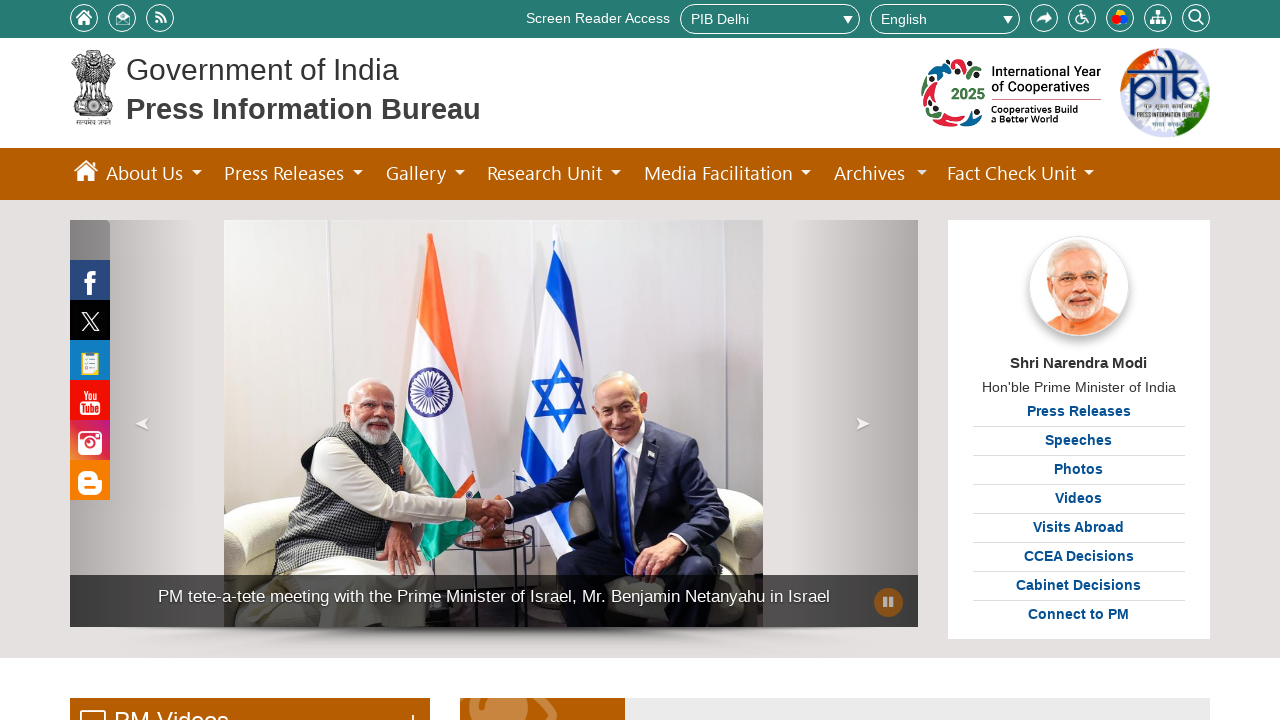

Set up dialog handler to accept first alert and dismiss second alert
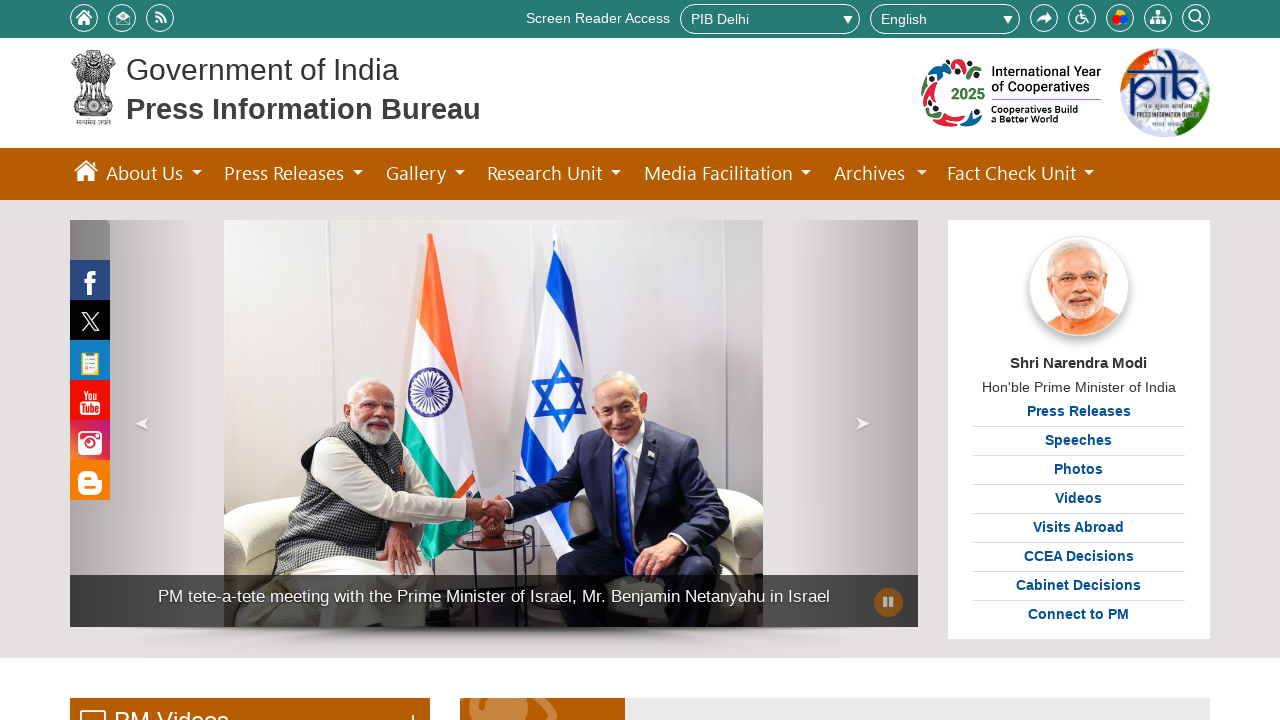

Scrolled page to bottom
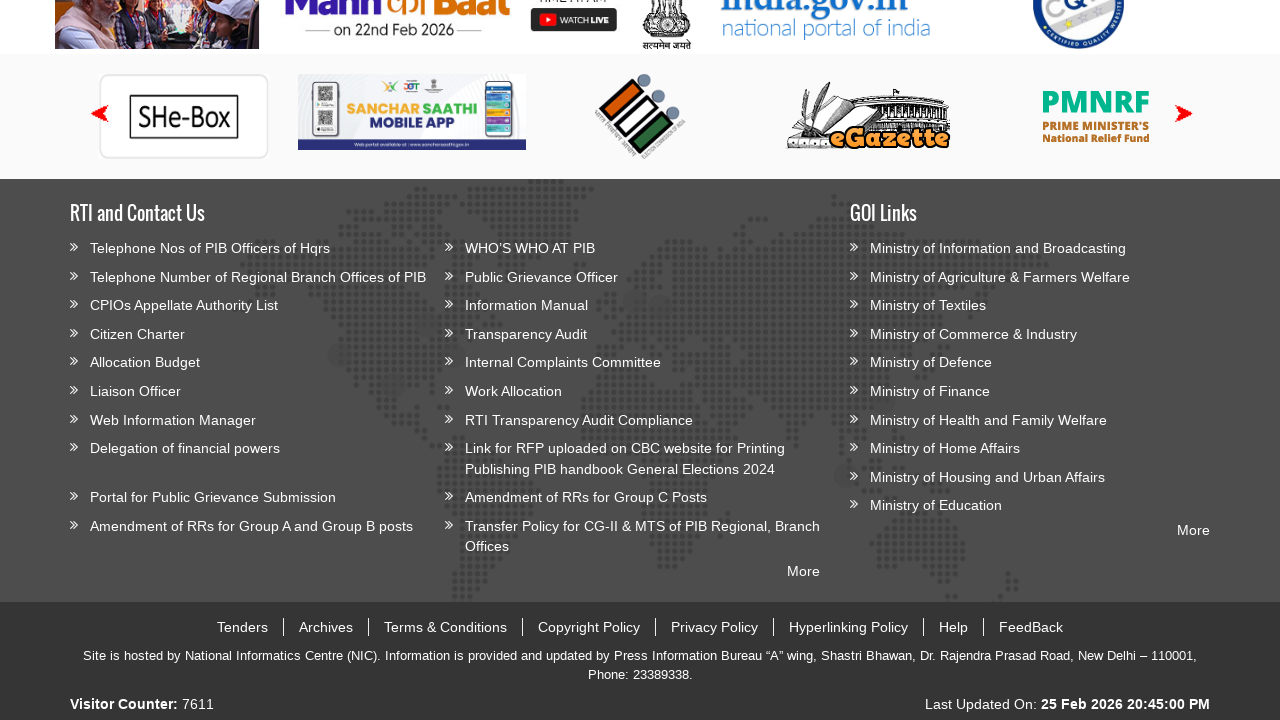

Clicked Ministry of Home Affairs link, triggering JavaScript alerts at (1030, 448) on xpath=//a[text()='Ministry of Home Affairs']
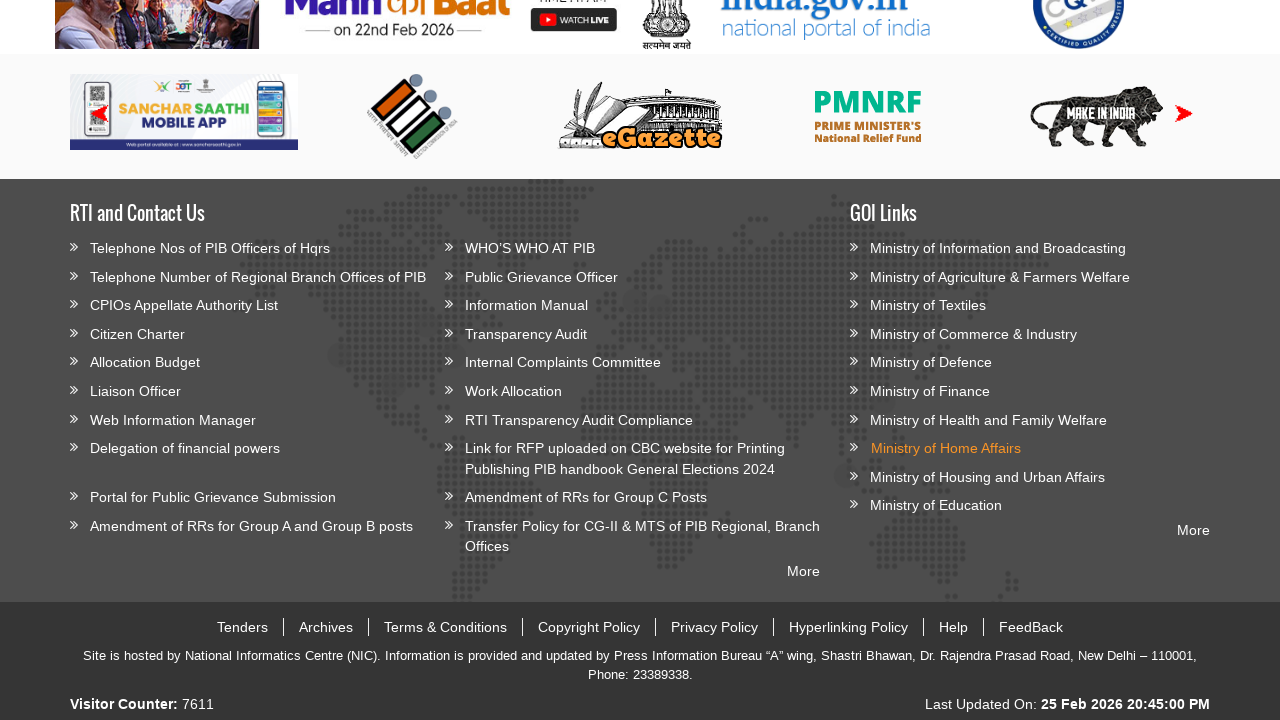

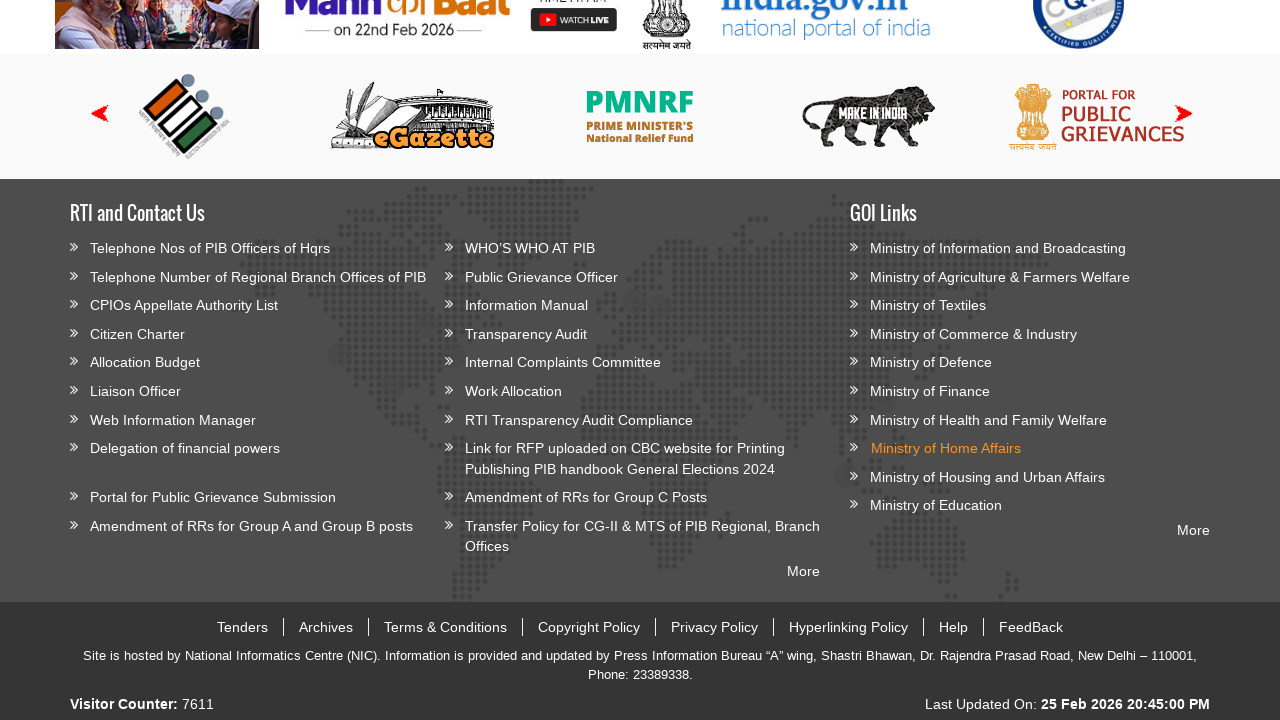